Tests waiting for images to load on a page by waiting for a specific landscape image element to be present, then verifies that an award image element exists and has a src attribute.

Starting URL: https://bonigarcia.dev/selenium-webdriver-java/loading-images.html

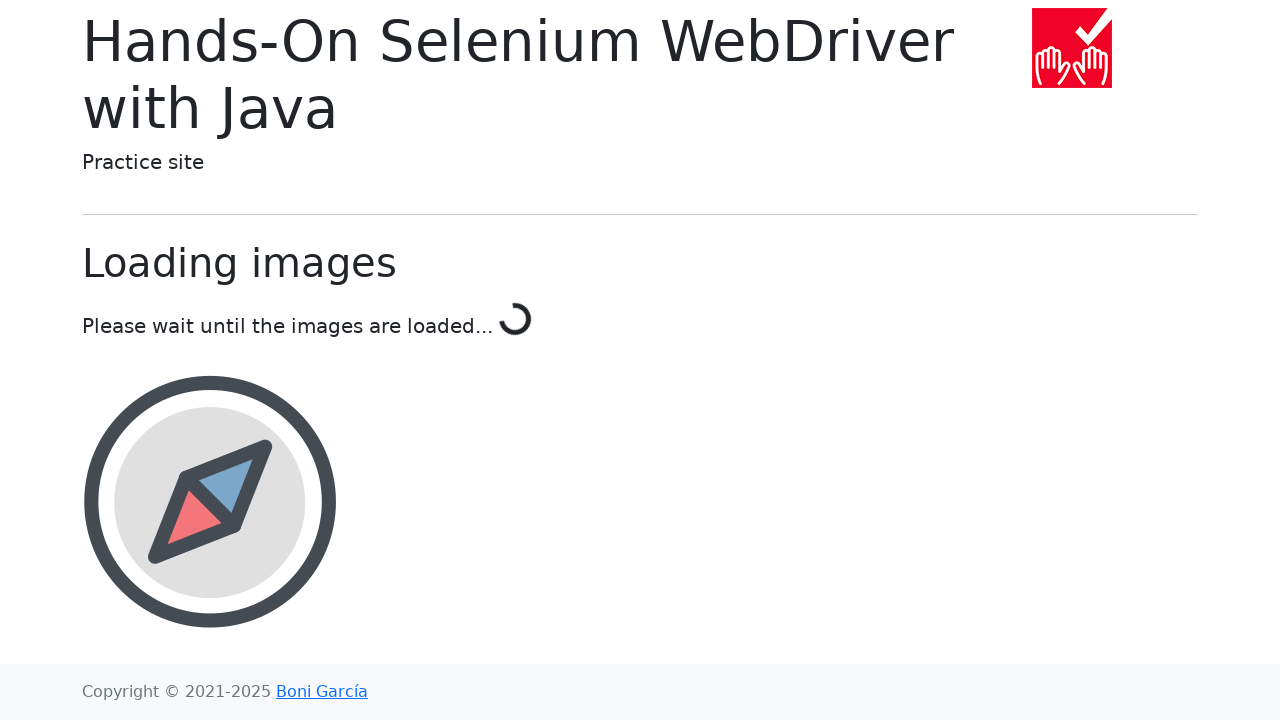

Waited for landscape image to load in image container
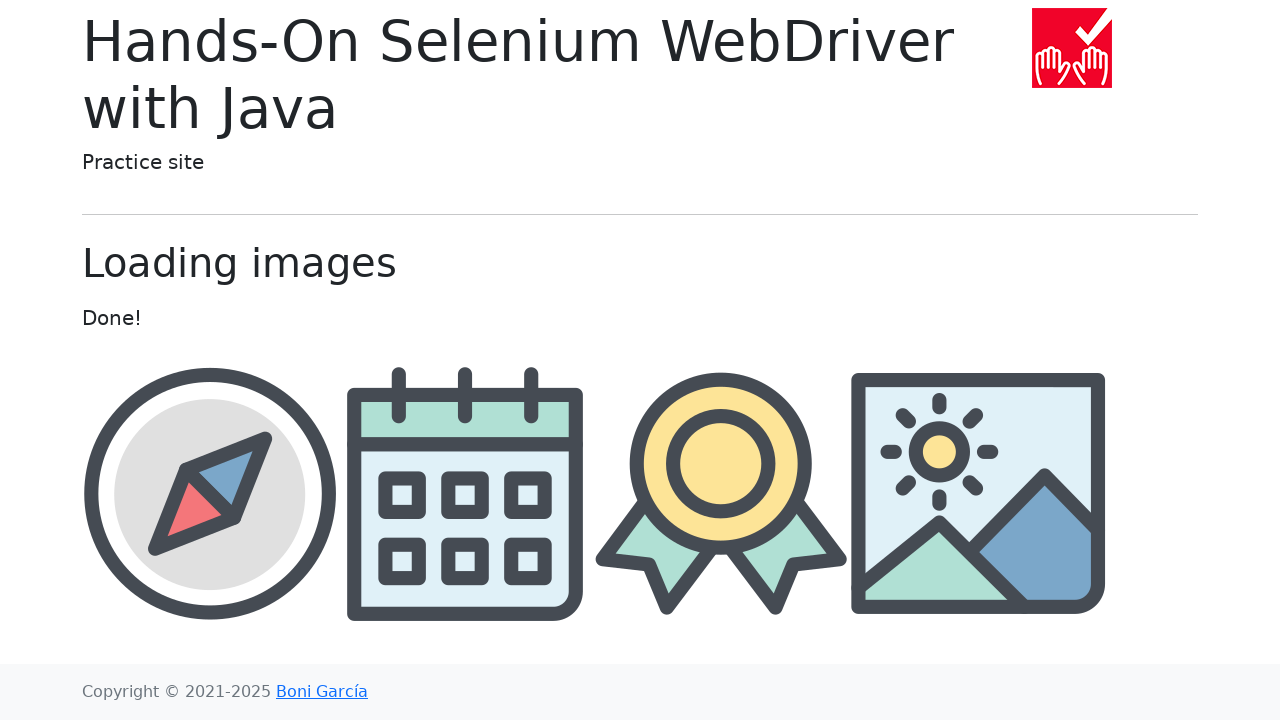

Located award image element
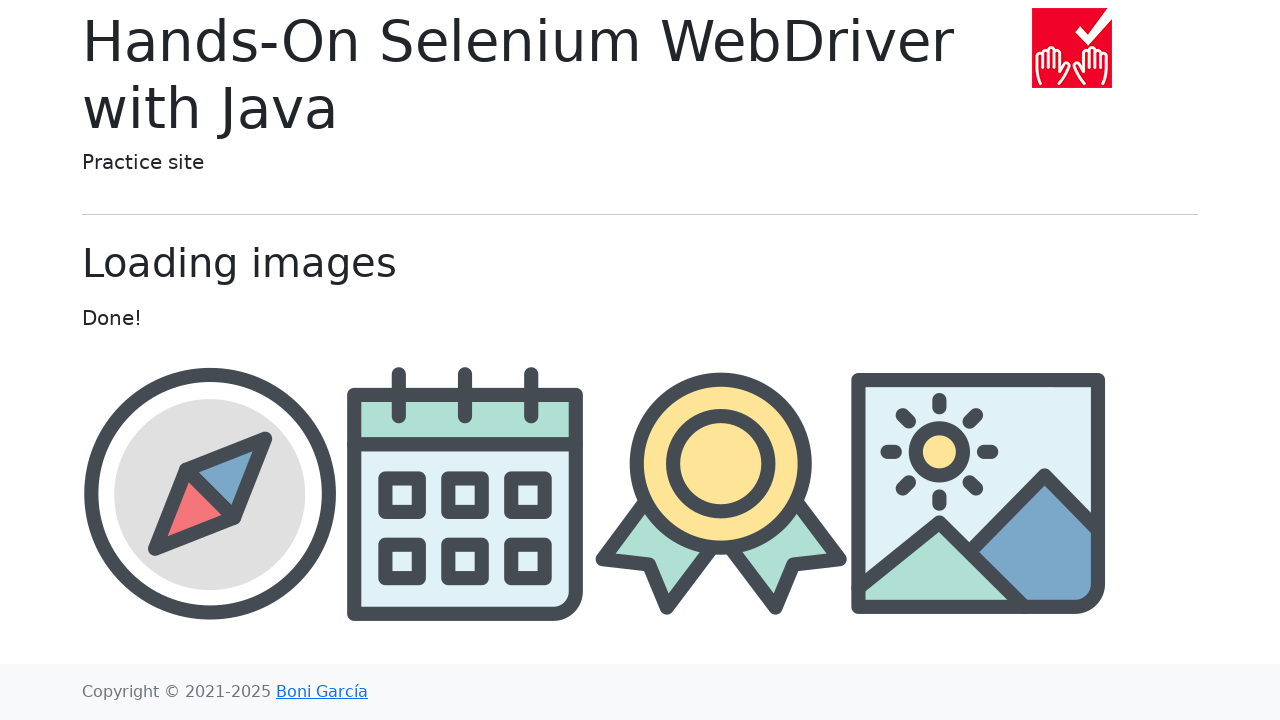

Waited for award element to be attached to DOM
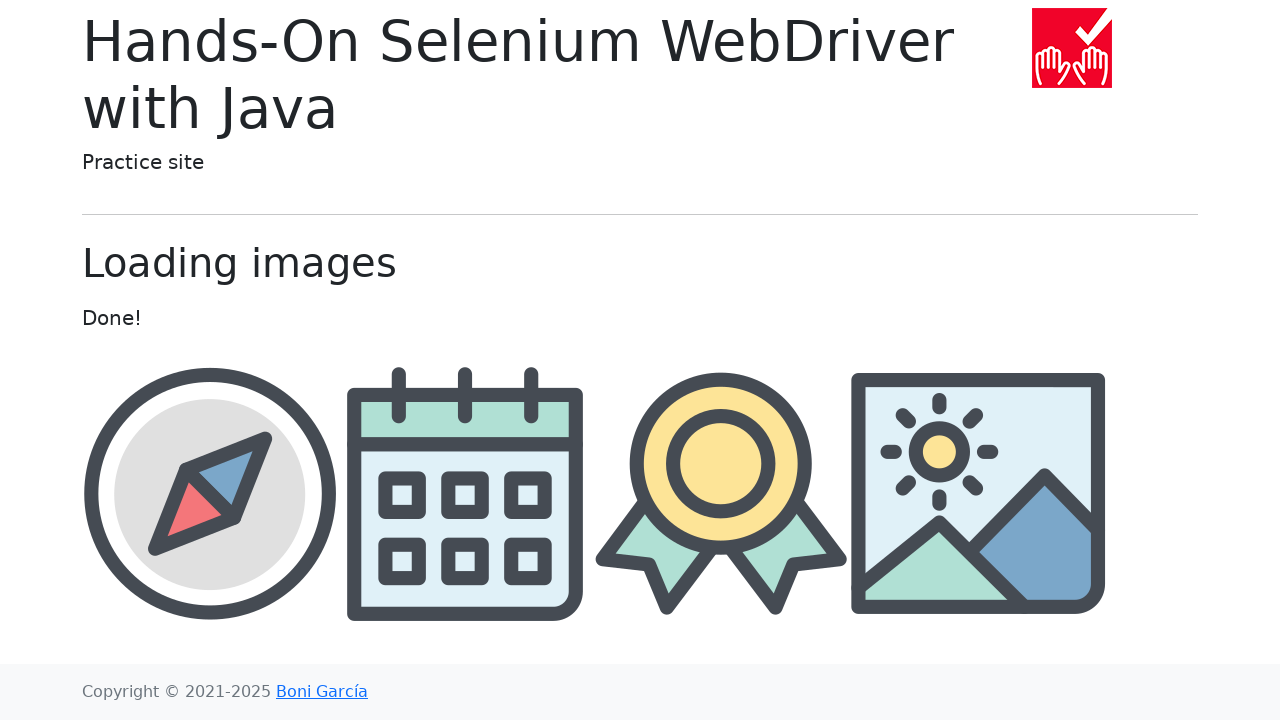

Retrieved src attribute from award image element
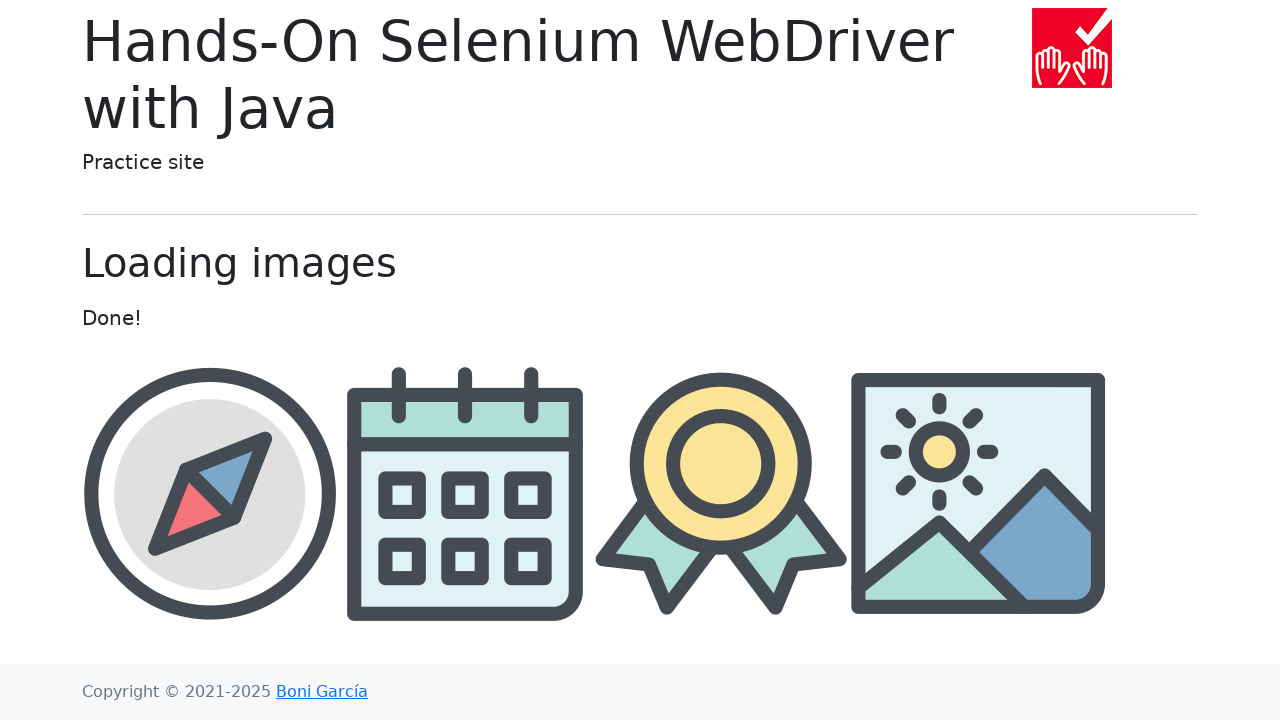

Verified that award image src attribute is not None
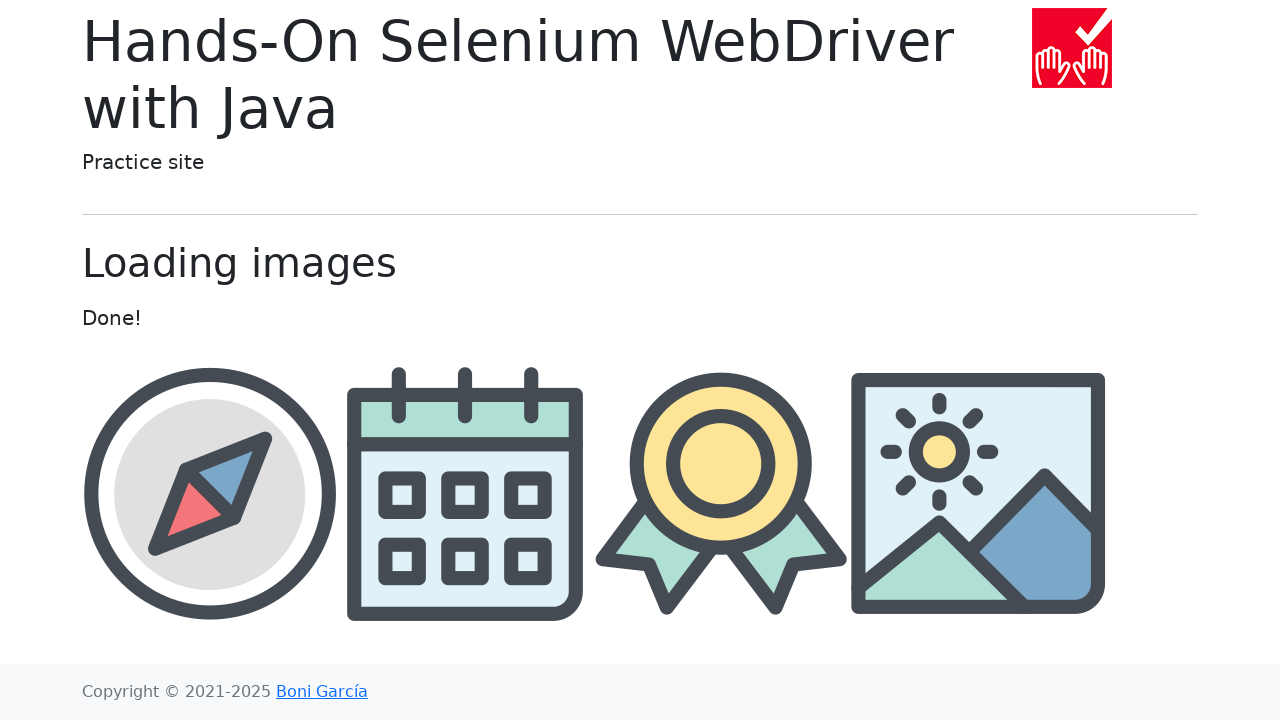

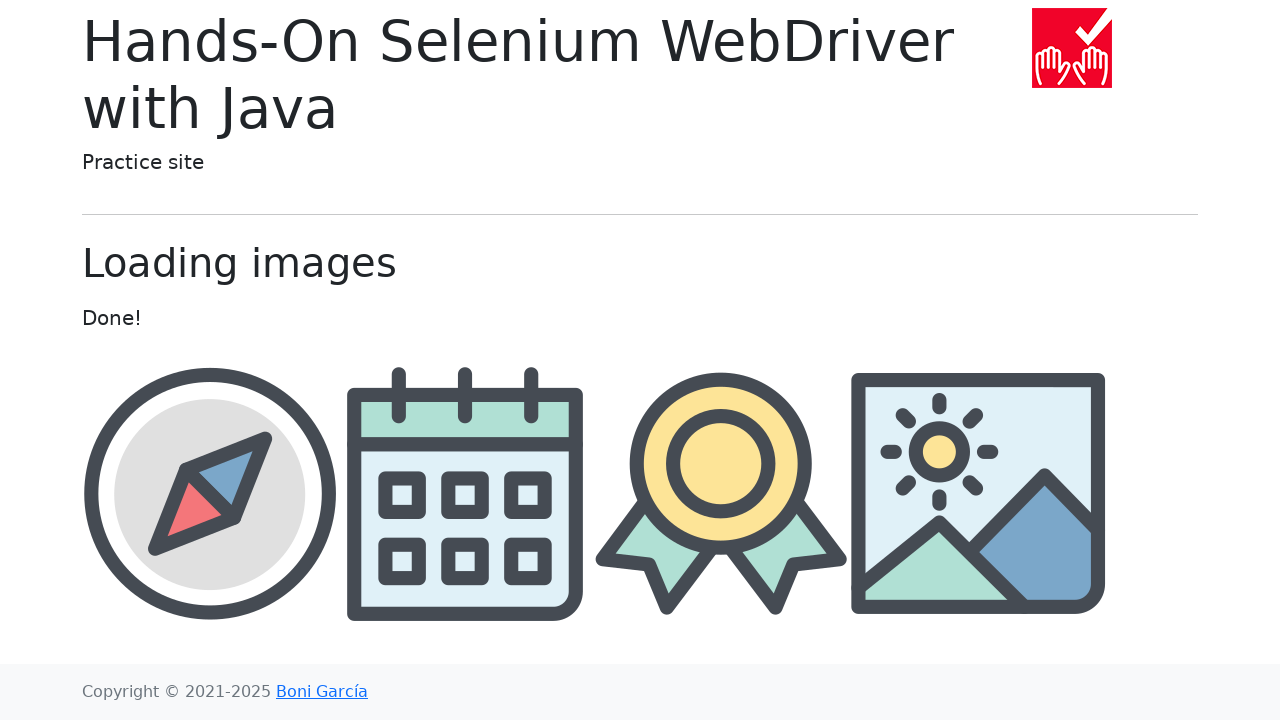